Visits the Microsoft homepage and verifies the page loads successfully by checking the page title.

Starting URL: https://www.microsoft.com

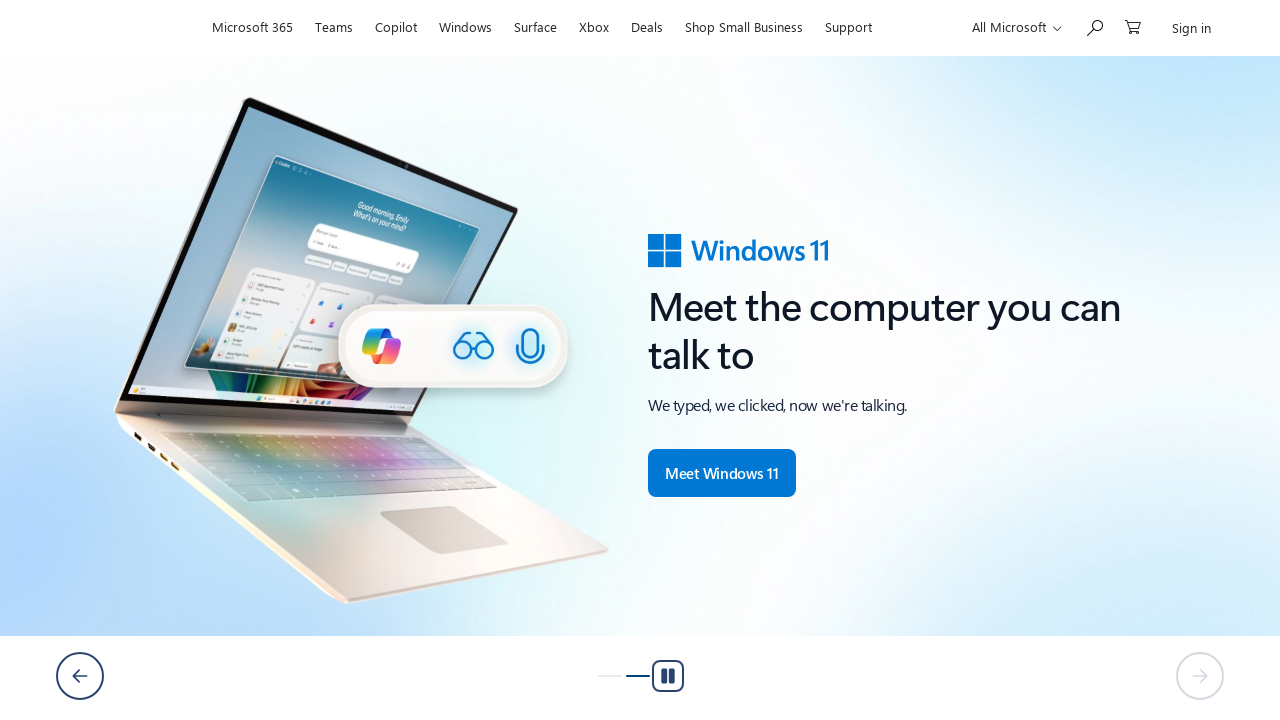

Navigated to Microsoft homepage
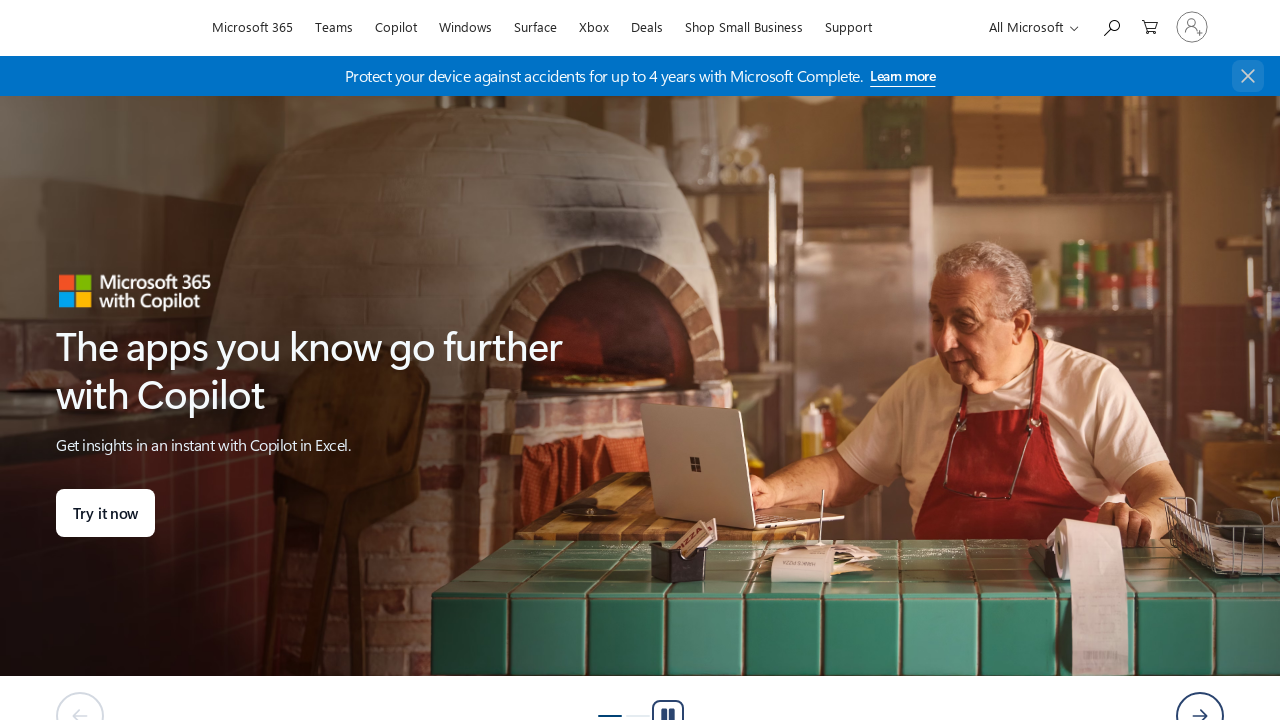

Page DOM content fully loaded
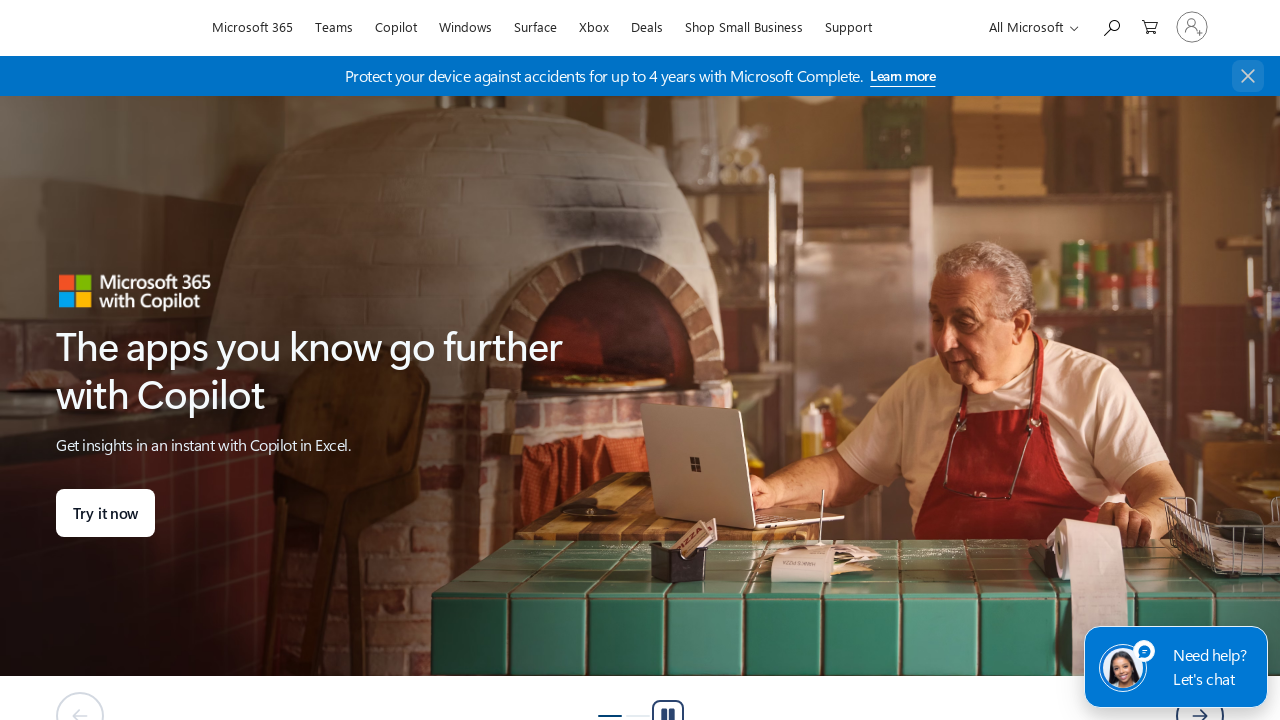

Retrieved page title
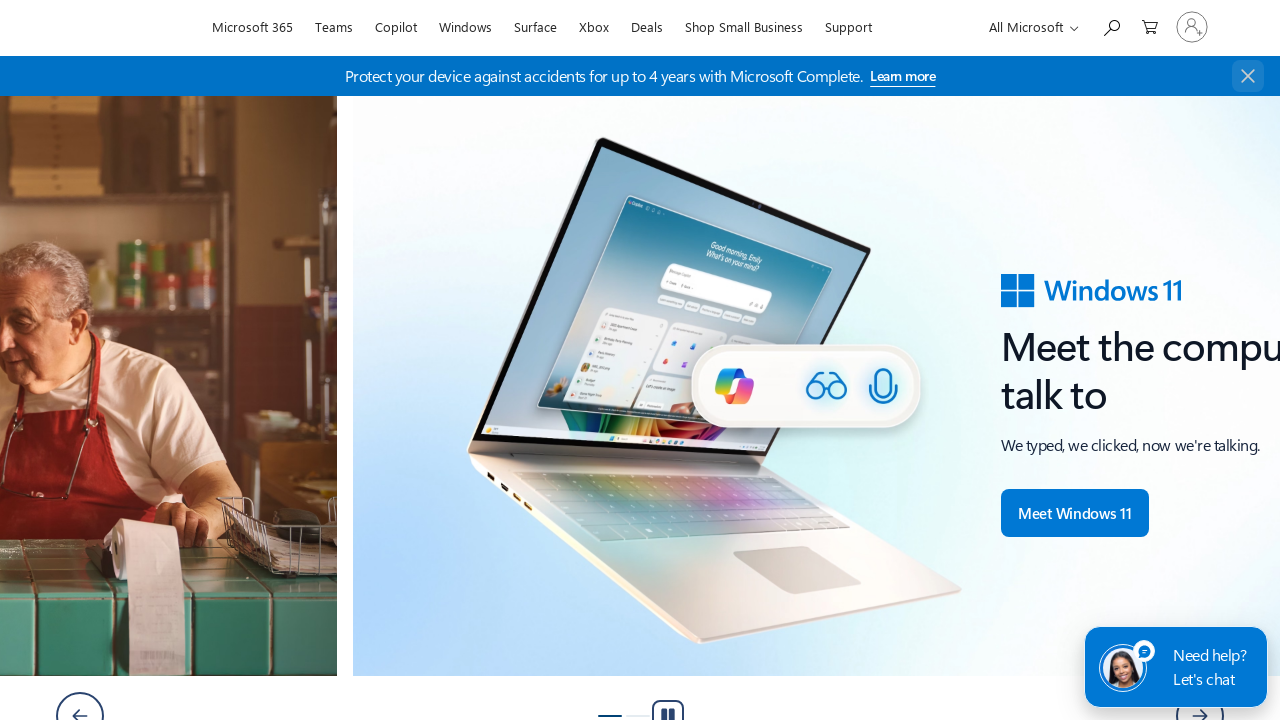

Verified page title is not empty
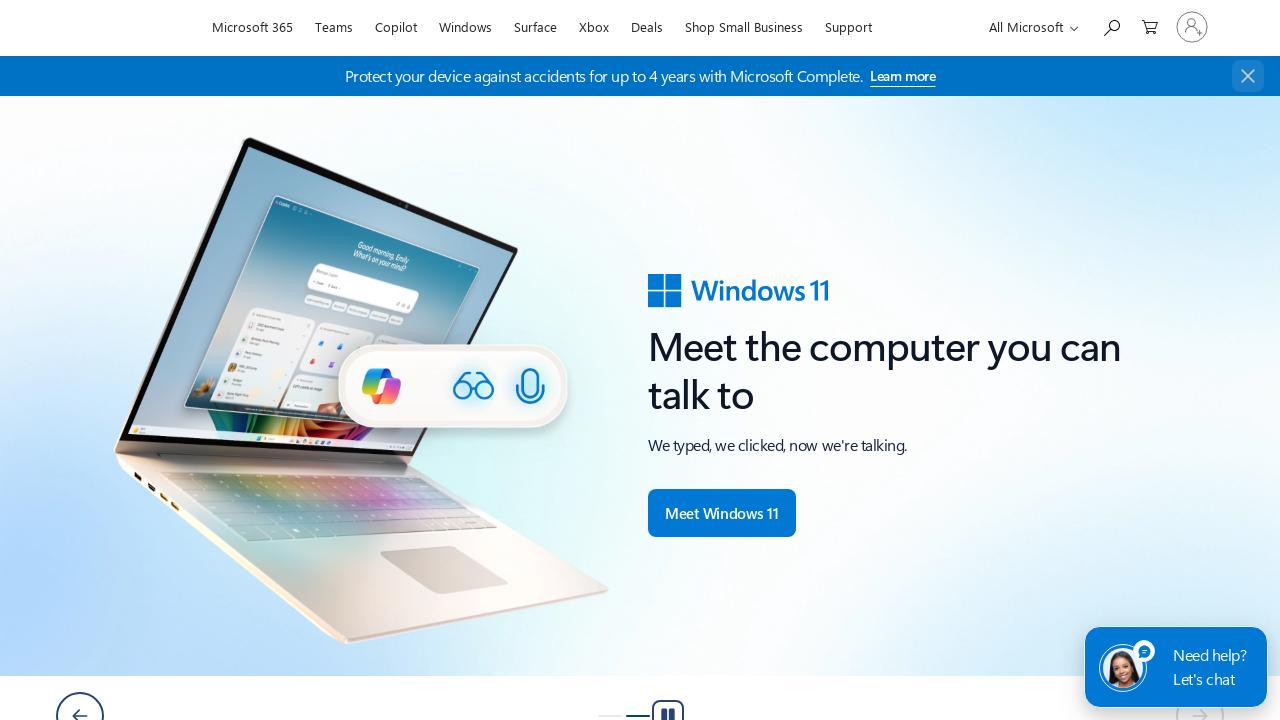

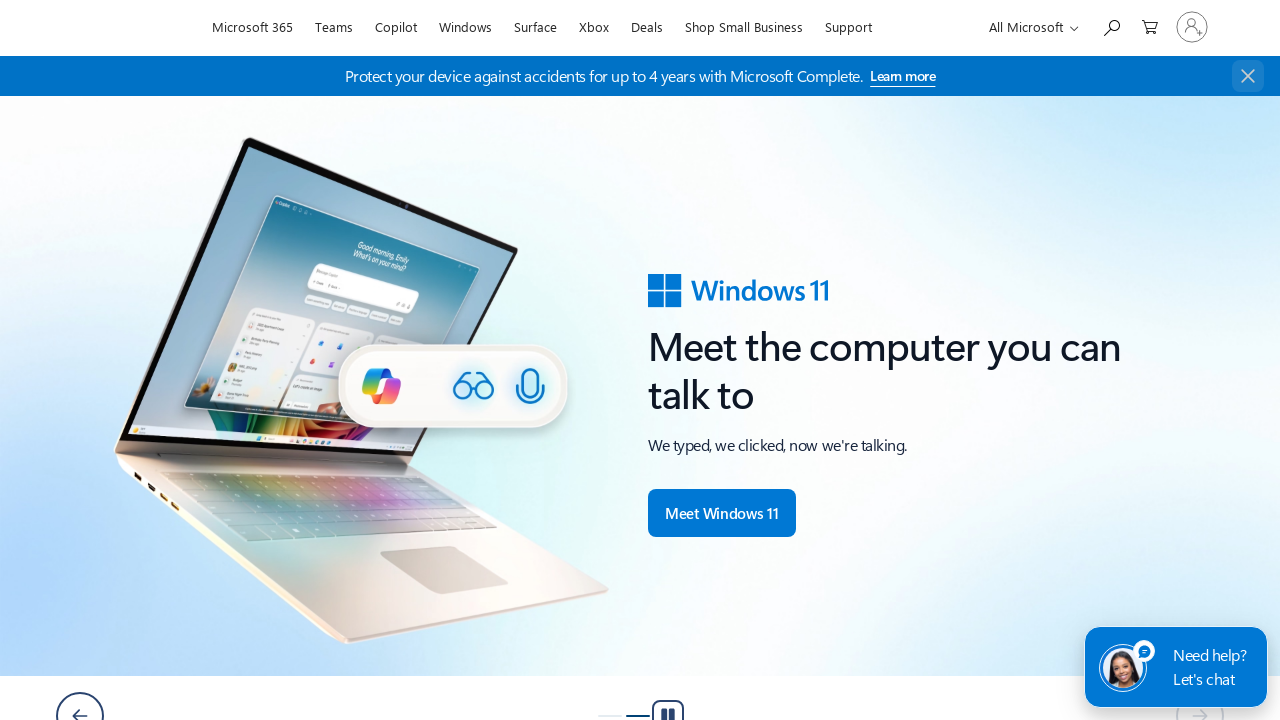